Tests a dropdown selection form by reading two numbers from the page, calculating their sum, selecting the correct answer from a dropdown, and submitting the form.

Starting URL: http://suninjuly.github.io/selects2.html

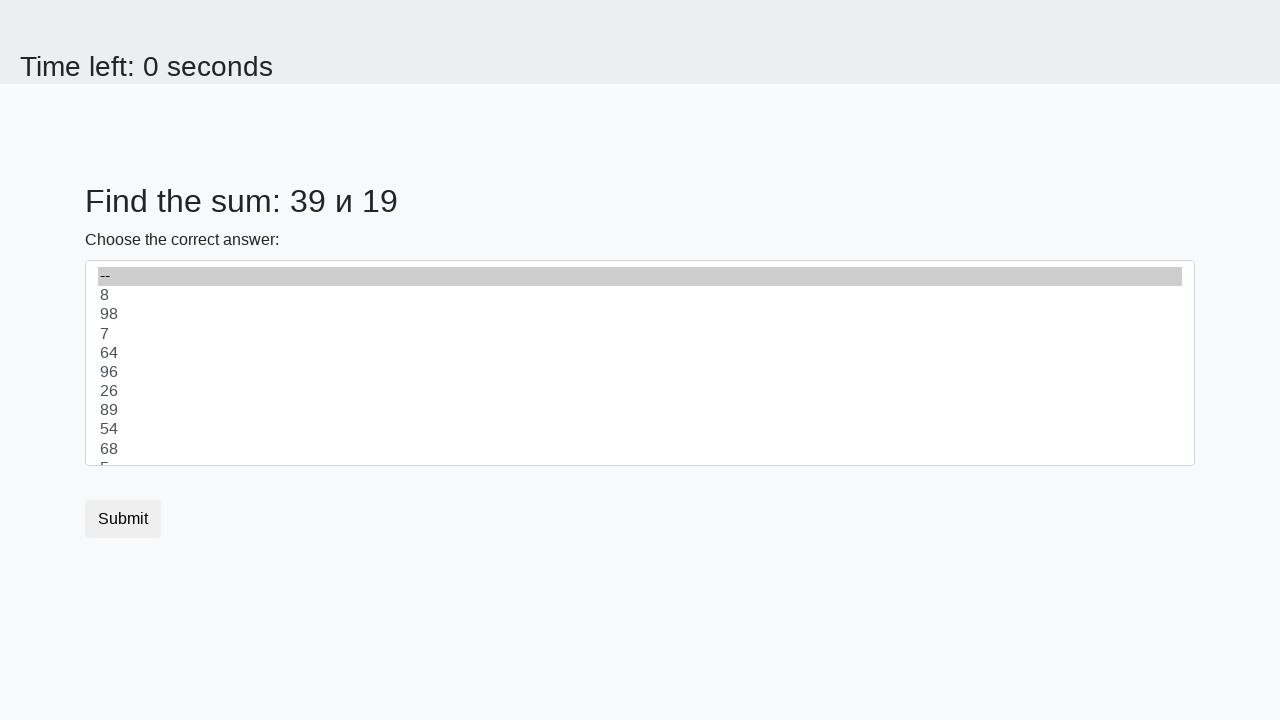

Read first number from the page
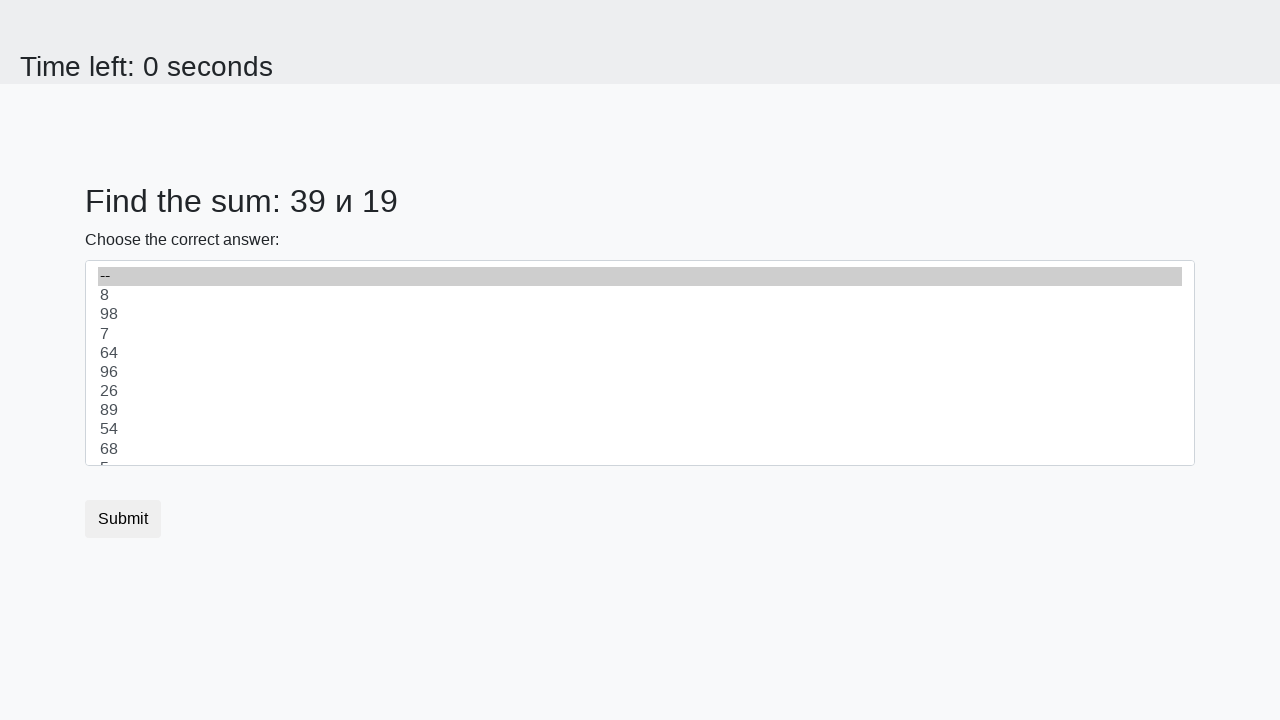

Read second number from the page
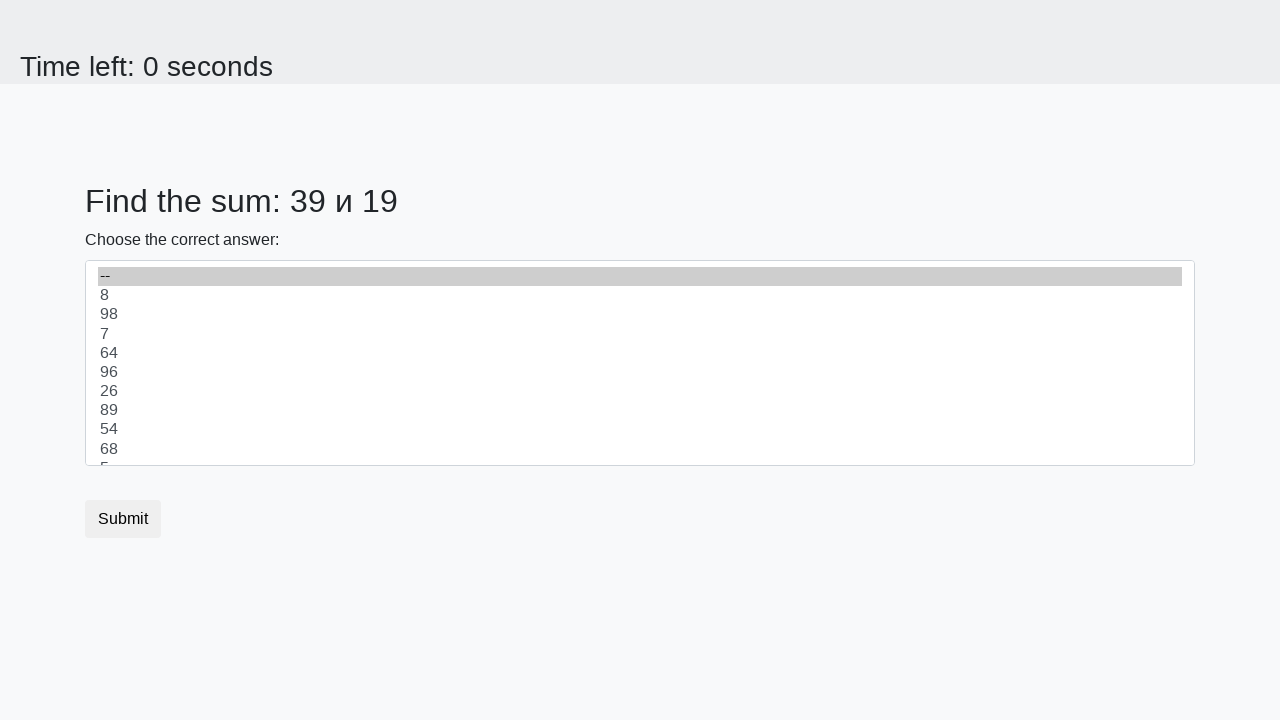

Calculated sum: 39 + 19 = 58
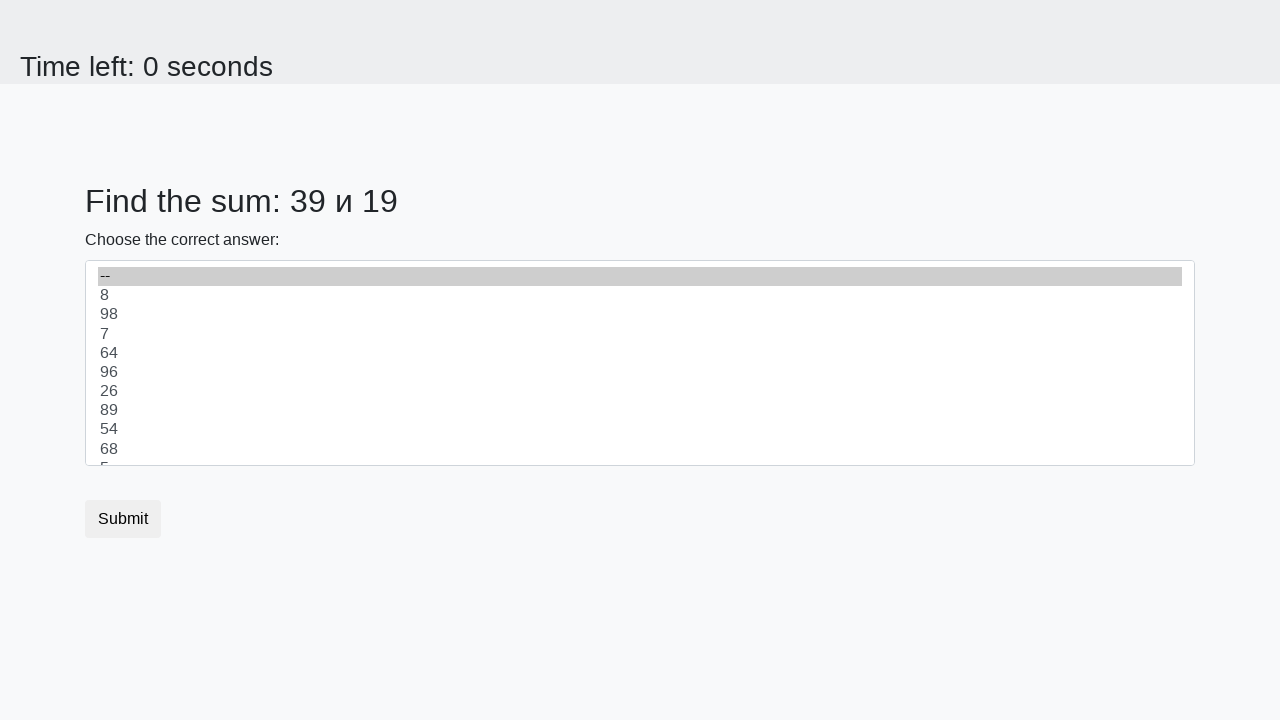

Selected sum value '58' from dropdown on #dropdown
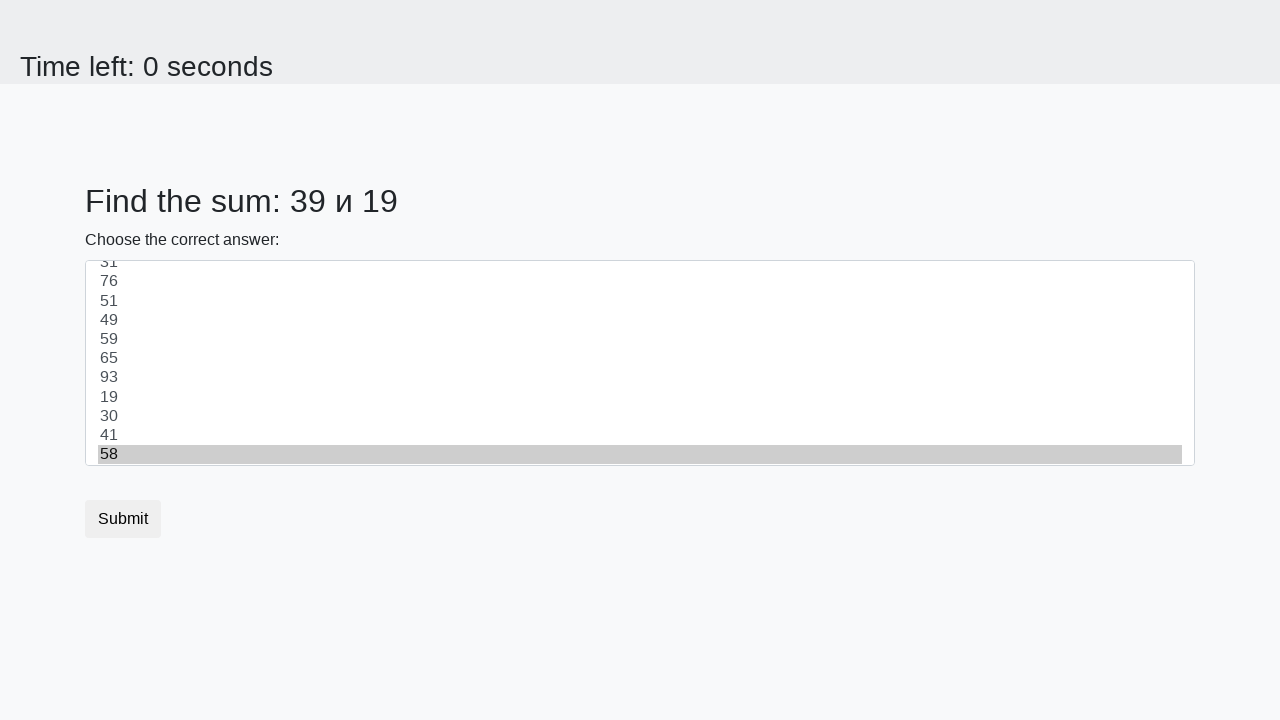

Clicked submit button to complete the form at (123, 519) on button.btn.btn-default
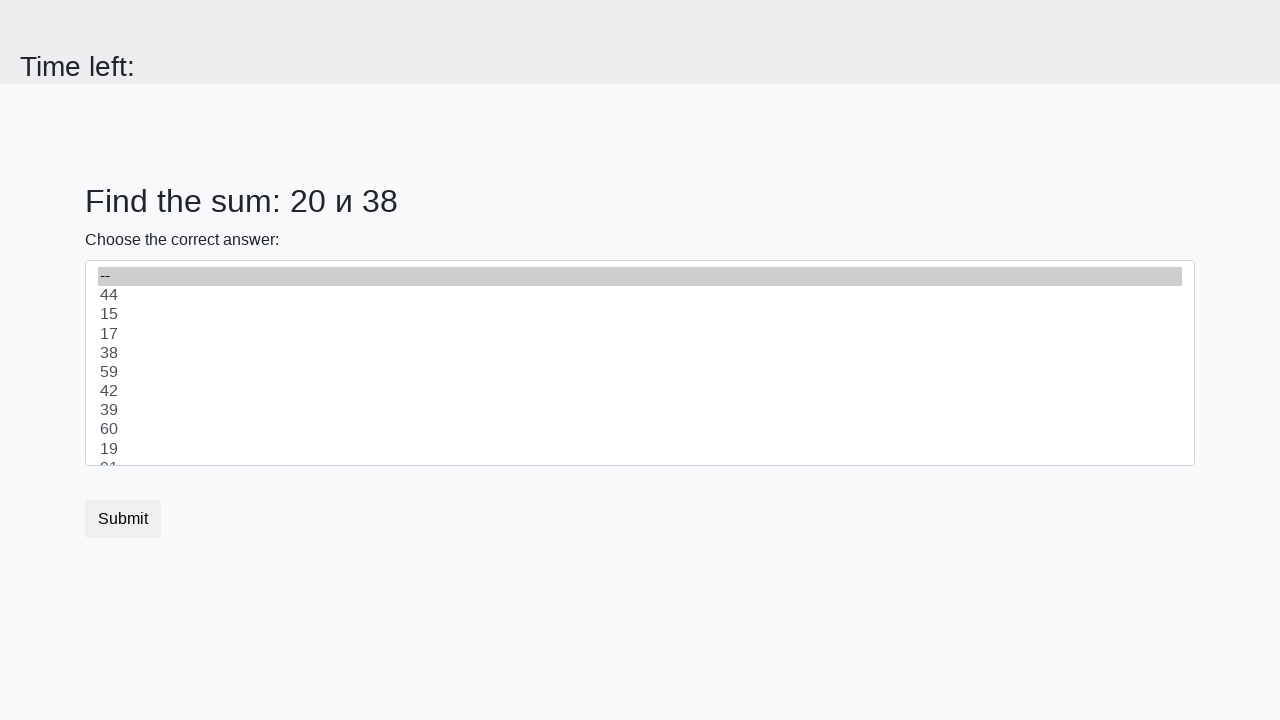

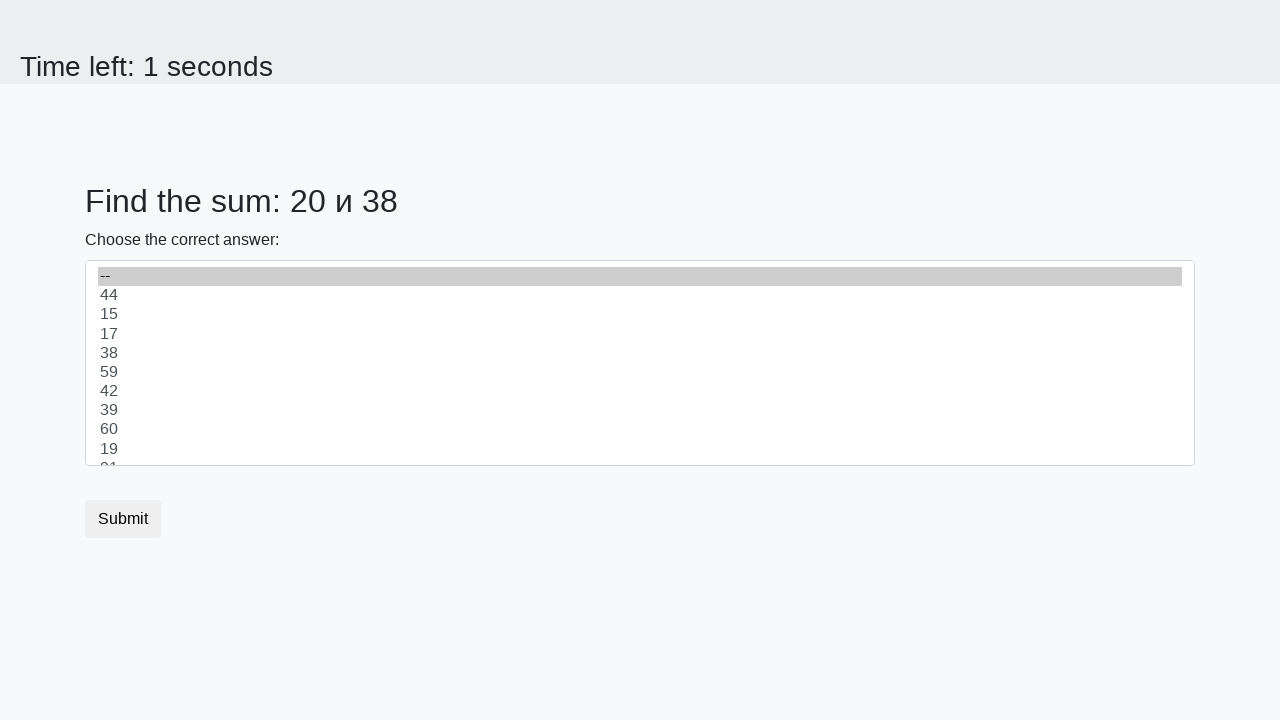